Navigates to CoinMarketCap website and verifies the page title

Starting URL: https://www.coinmarketcap.com

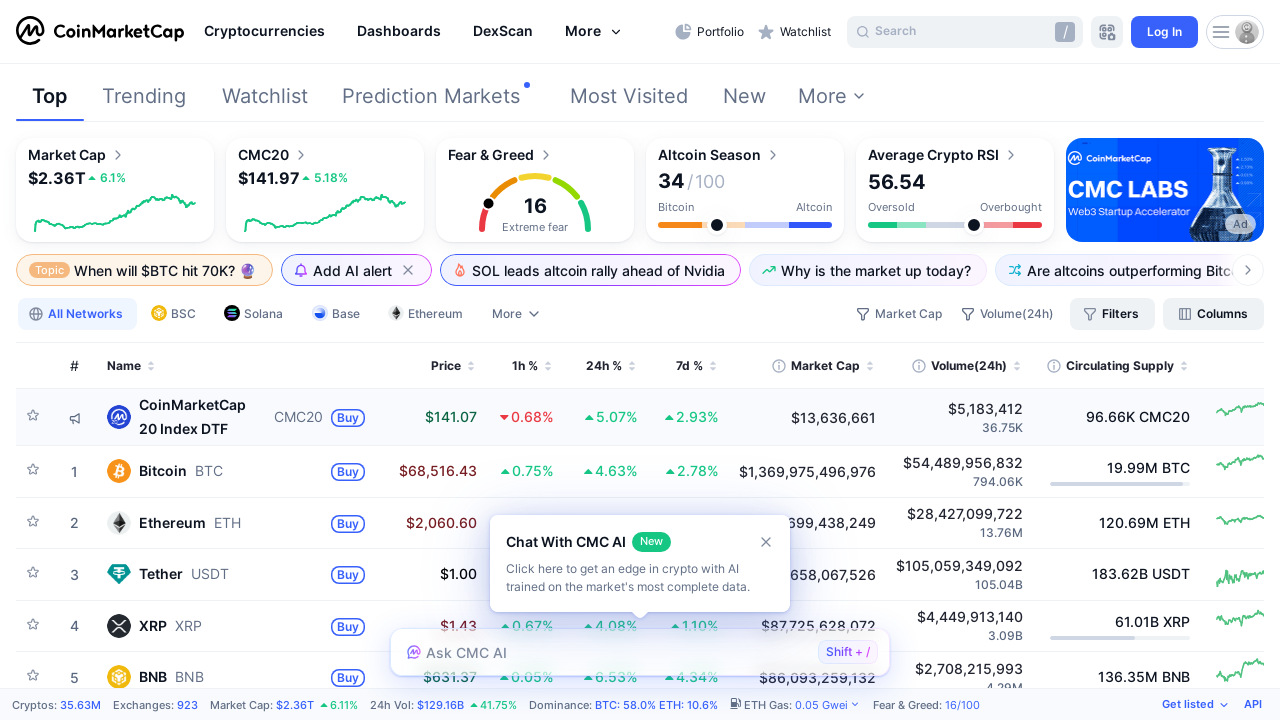

Verified page title contains 'CoinMarketCap'
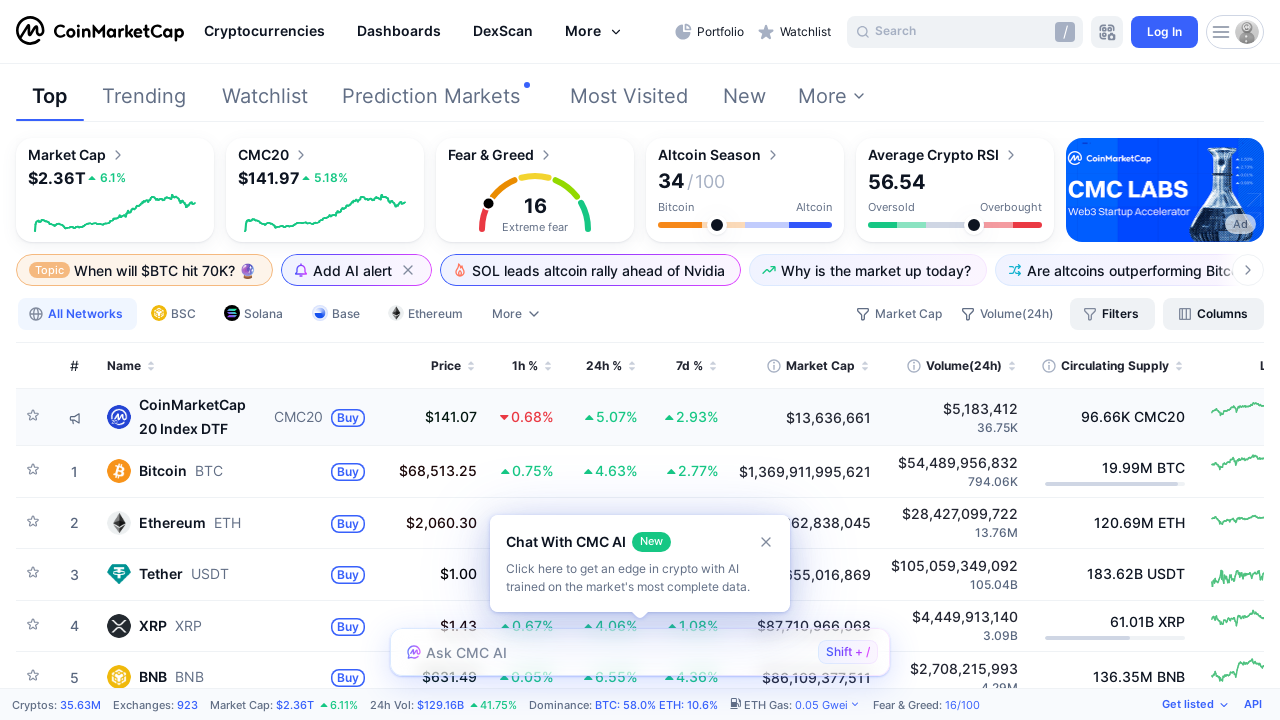

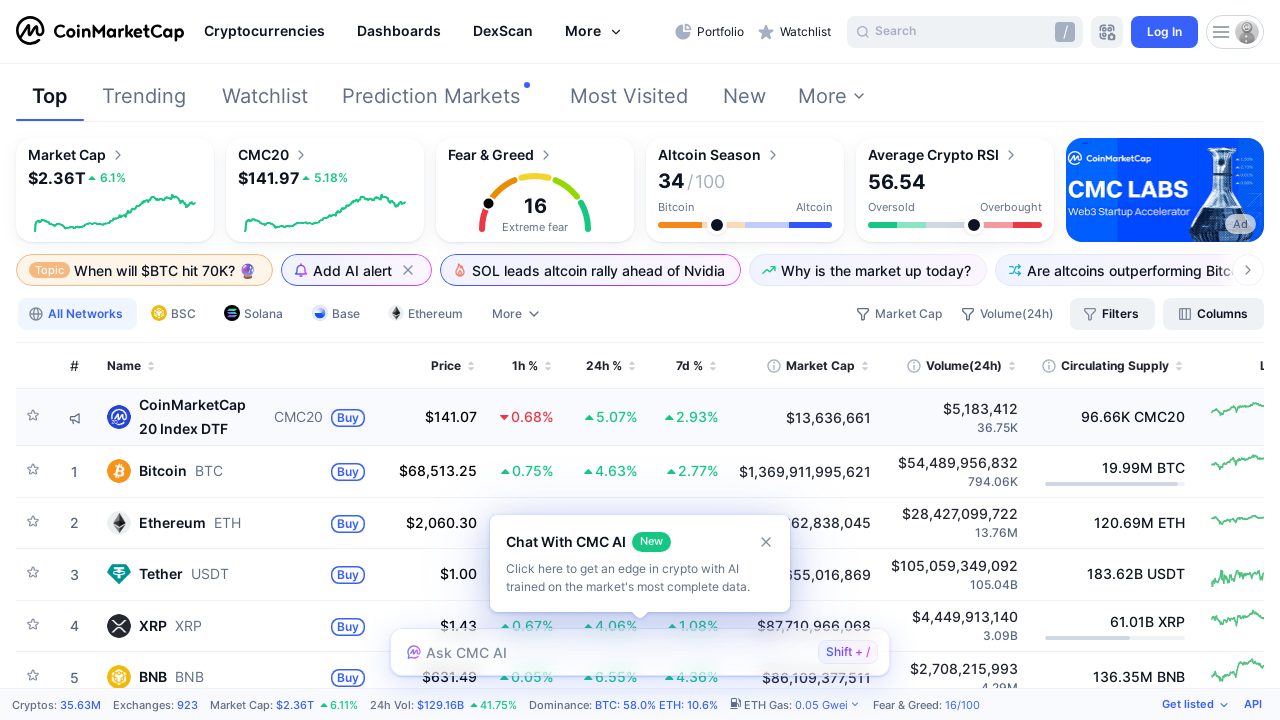